Tests navigation on Python.org by scrolling to and clicking the talks link, then verifying podcast description is displayed

Starting URL: https://www.python.org/

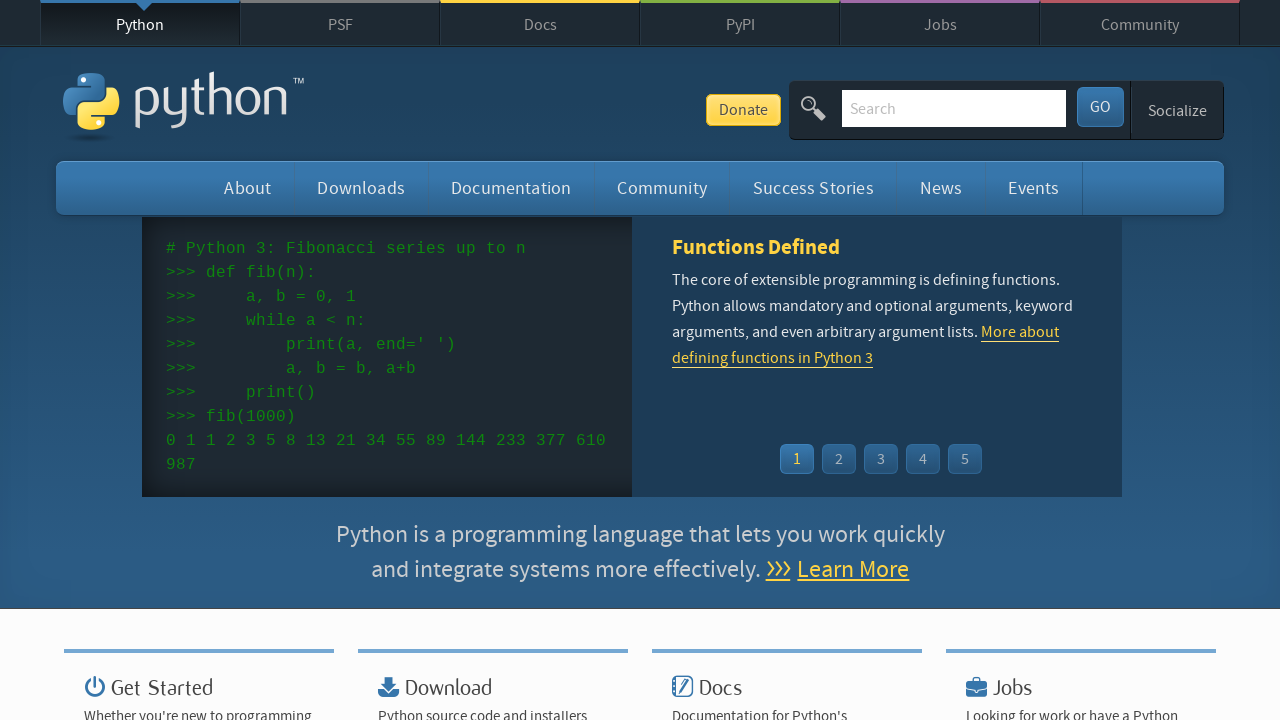

Navigated to https://www.python.org/
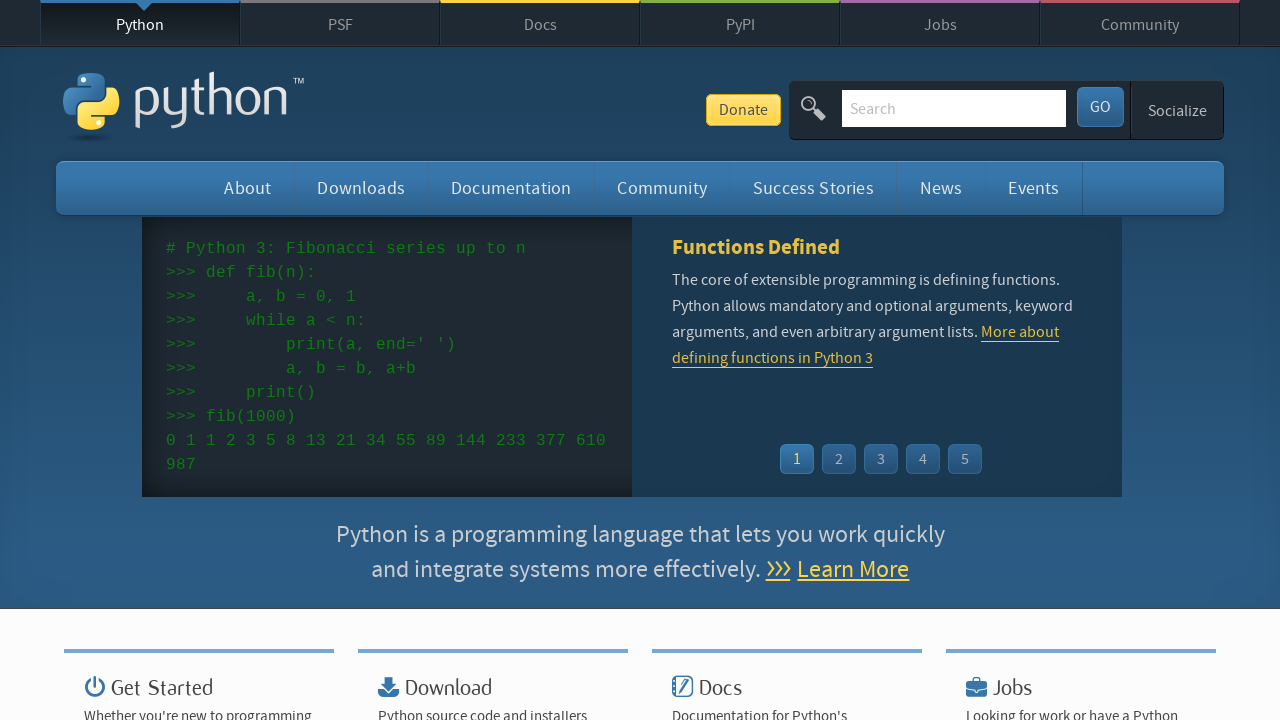

Clicked the talks link at (542, 360) on #container > li:nth-child(3) > ul > li:nth-child(2) > a
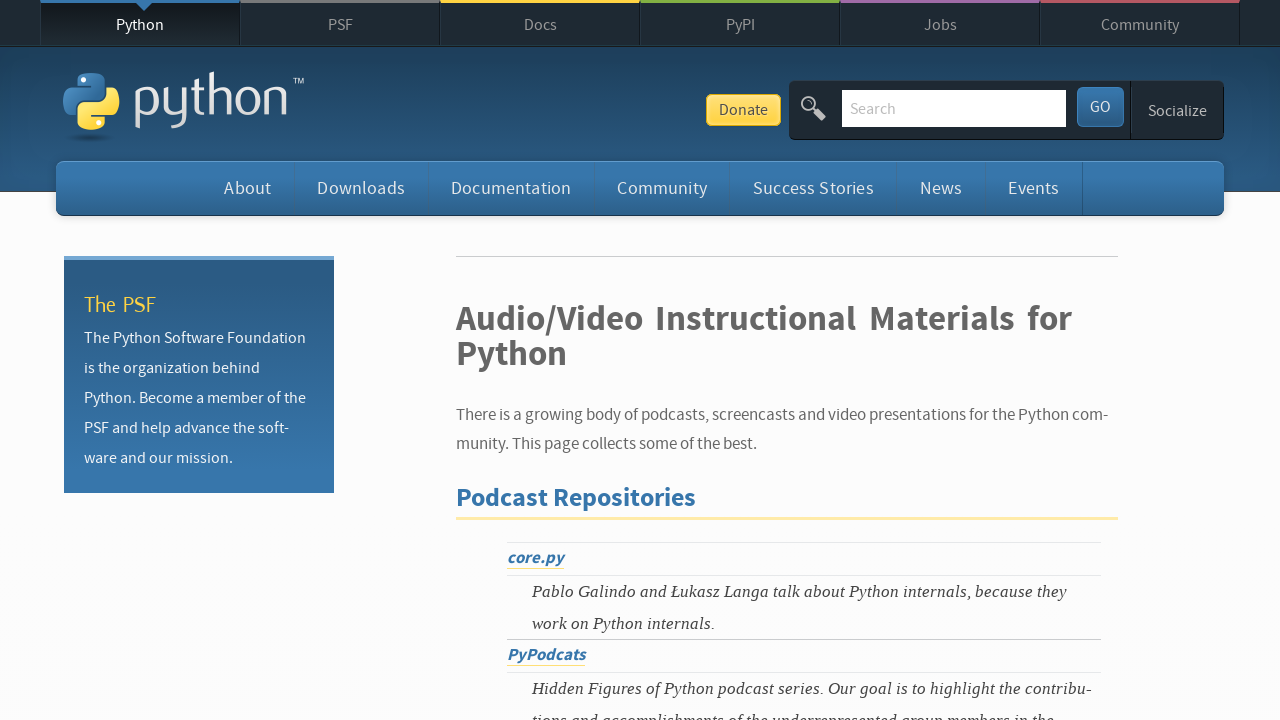

Podcast description is now visible
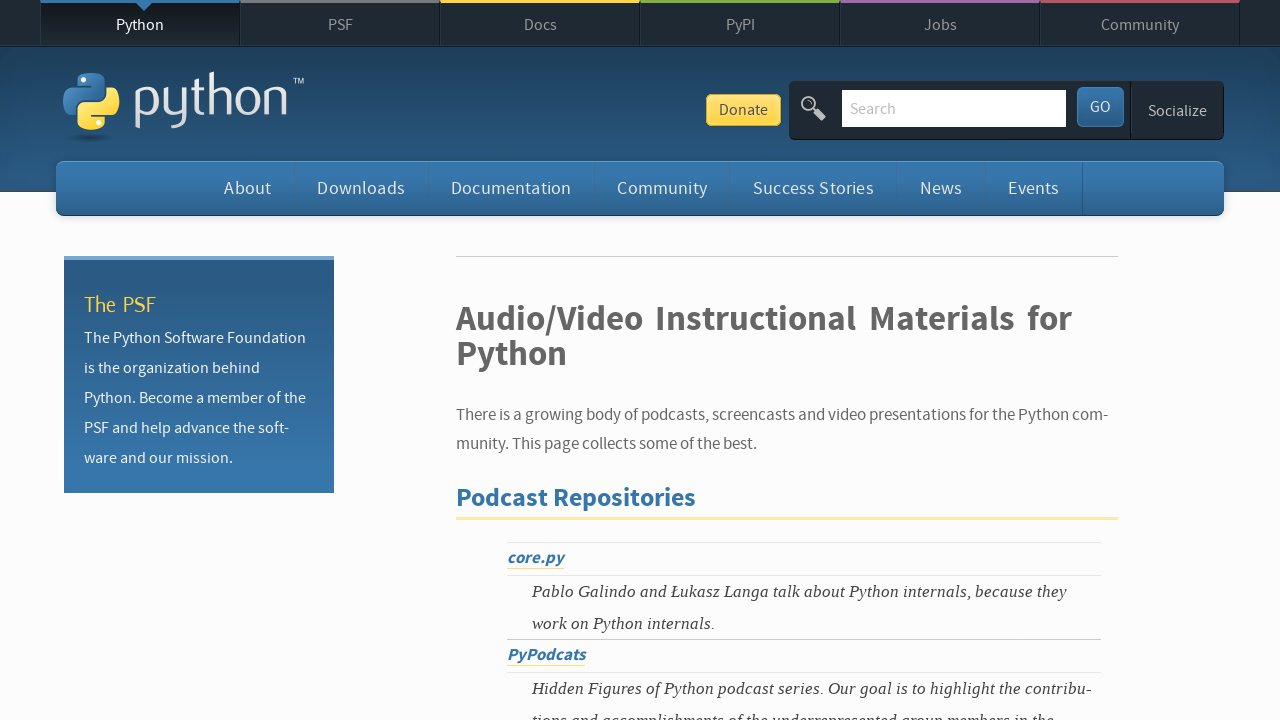

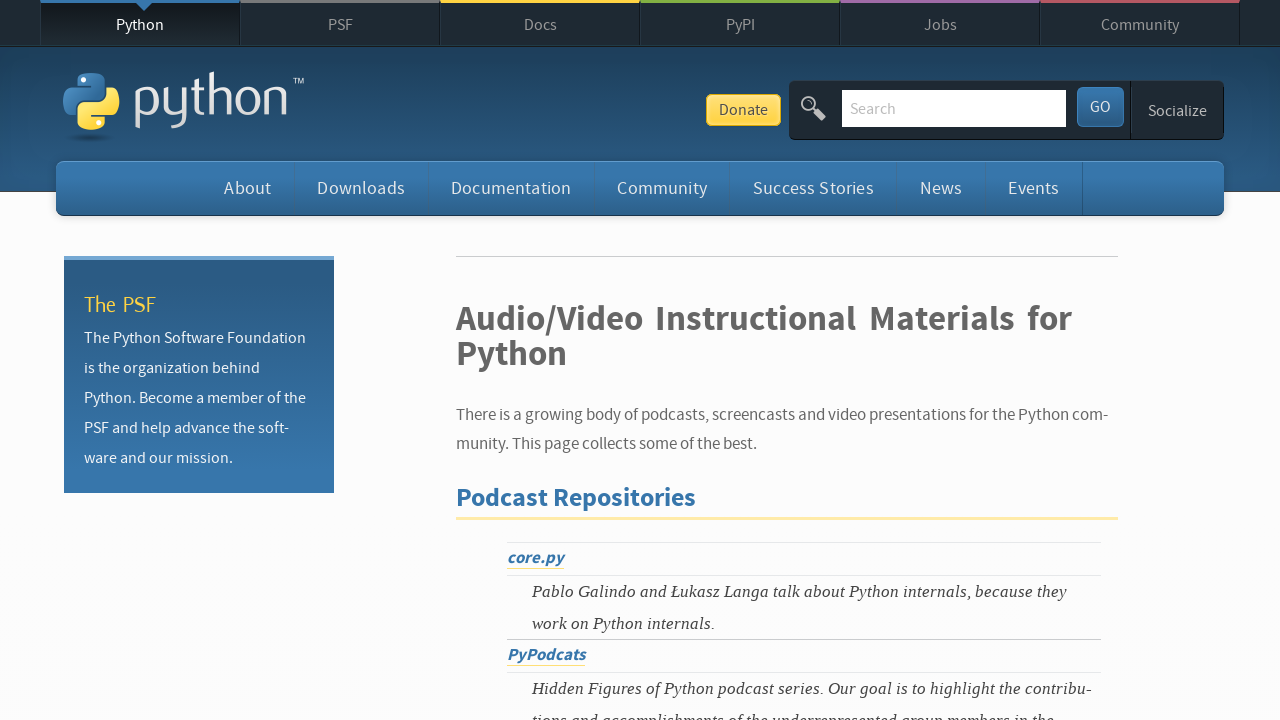